Navigates to EaseMyTrip website and handles notification popup using keyboard navigation

Starting URL: https://www.easemytrip.com/

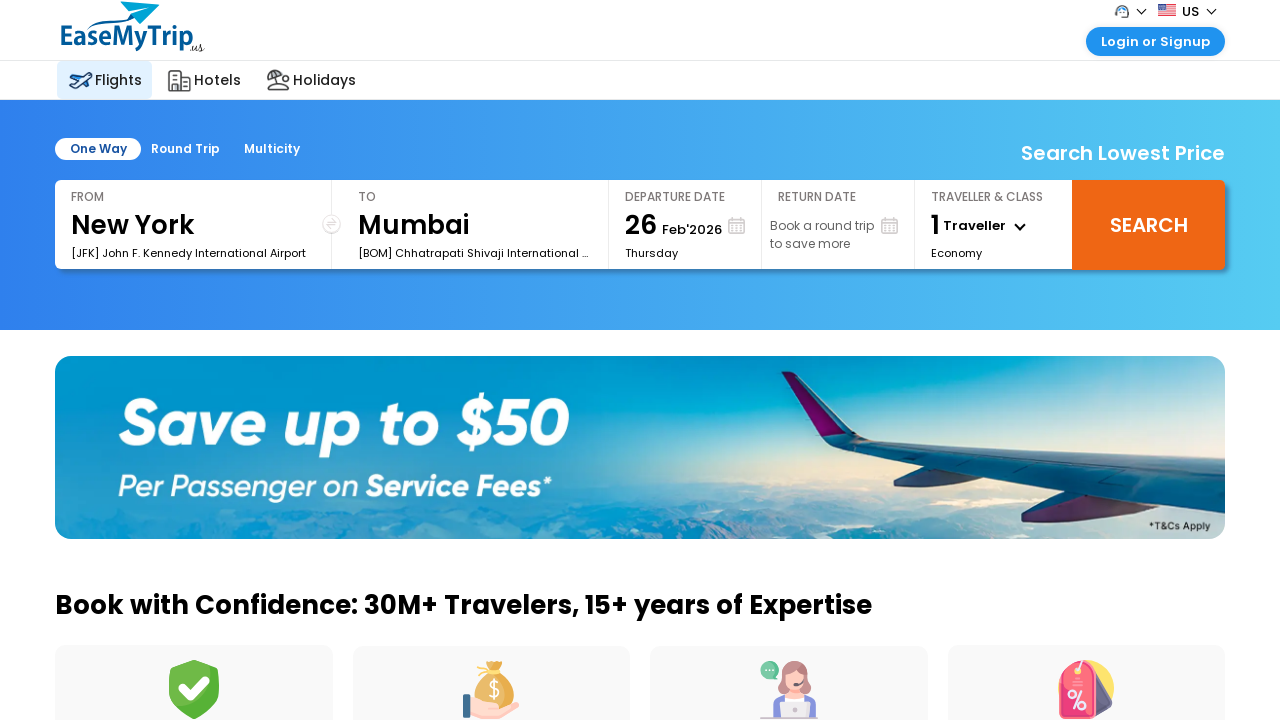

Pressed Tab to navigate through notification popup (1st press)
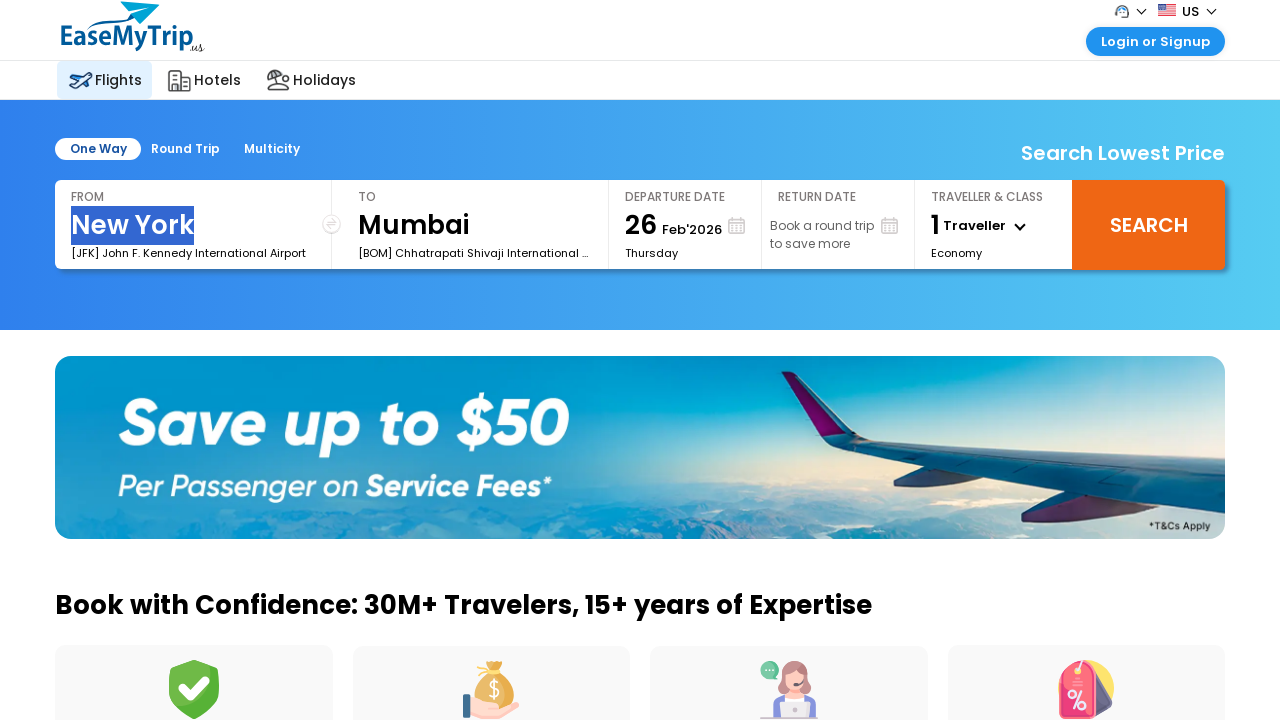

Waited 1 second after first Tab press
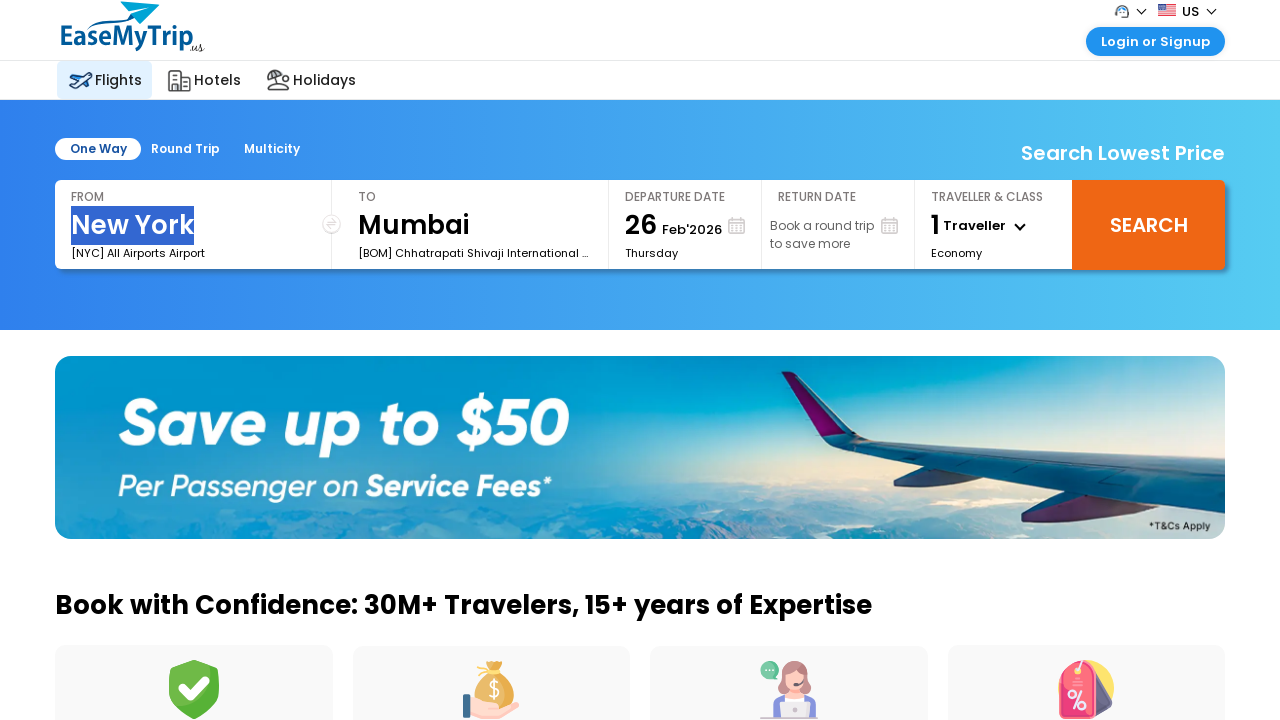

Pressed Tab to navigate through notification popup (2nd press)
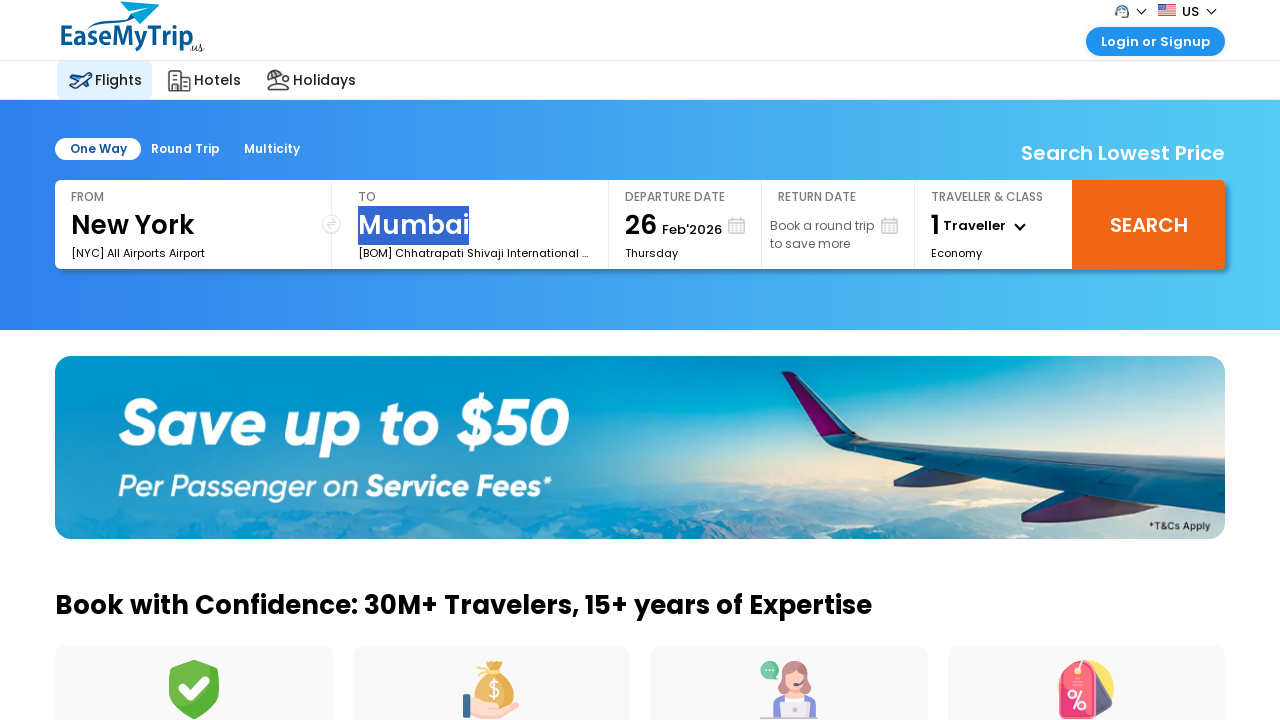

Waited 1 second after second Tab press
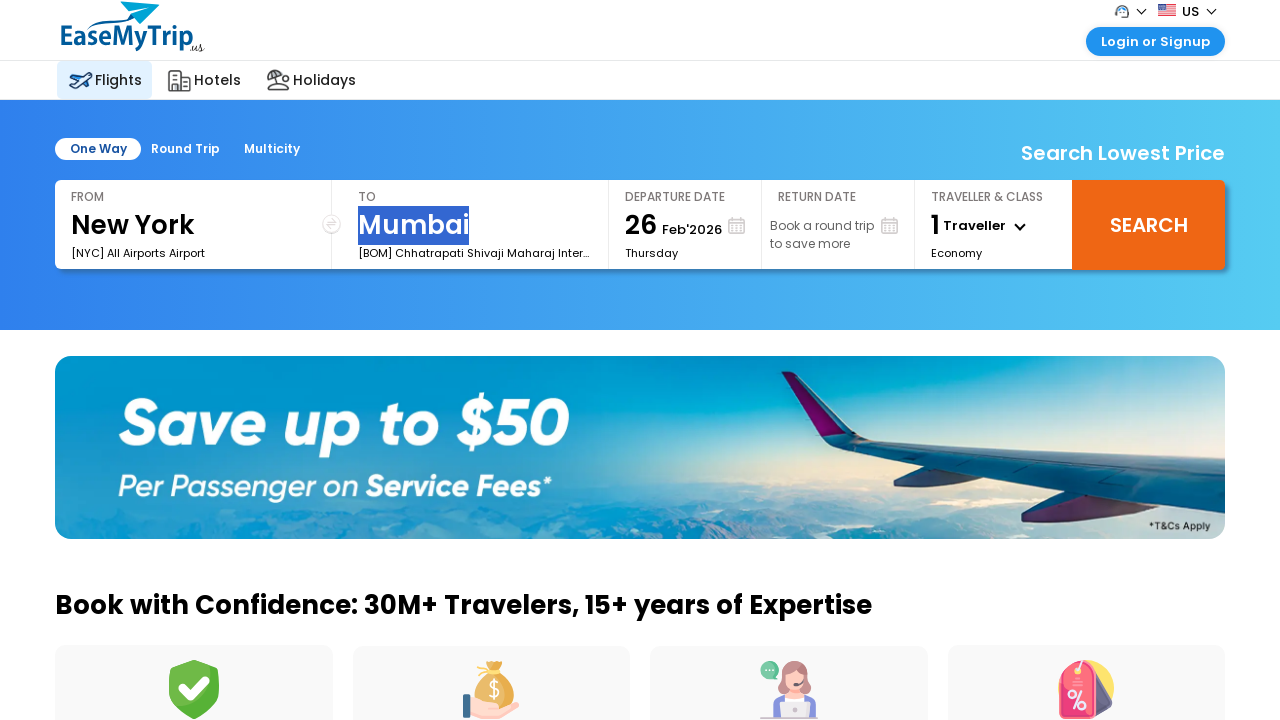

Pressed Tab to navigate through notification popup (3rd press)
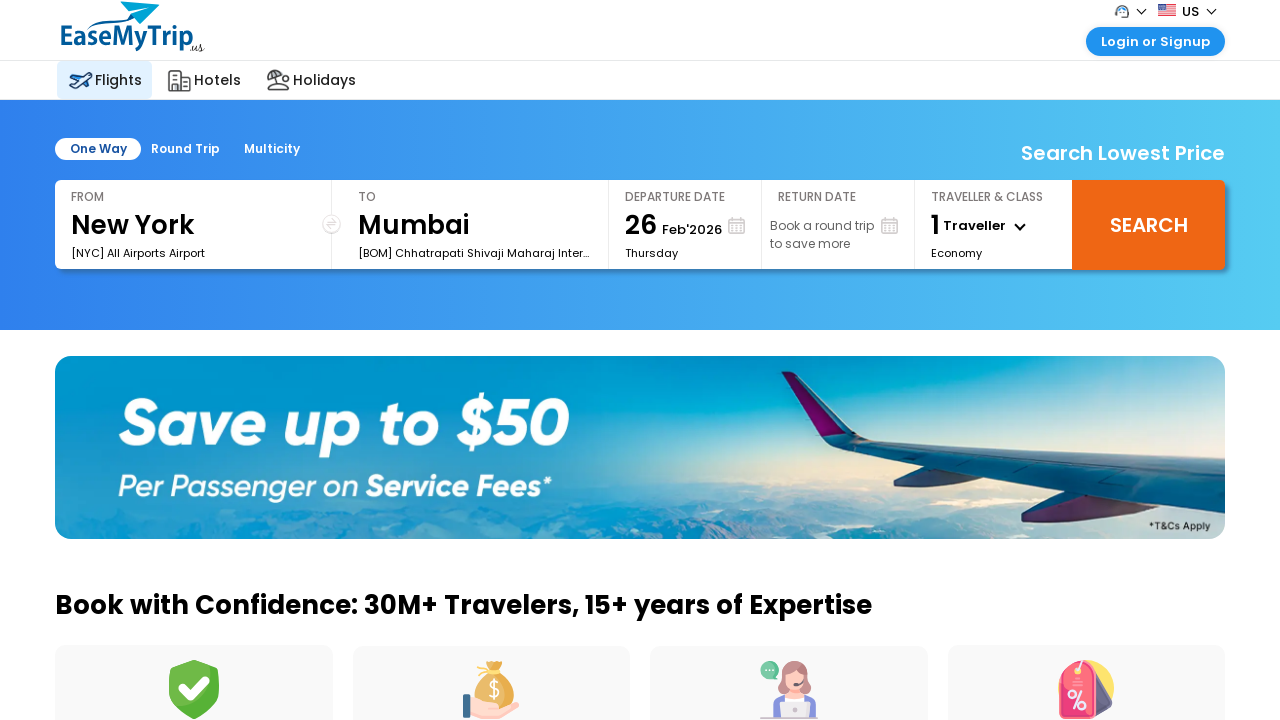

Waited 1 second after third Tab press
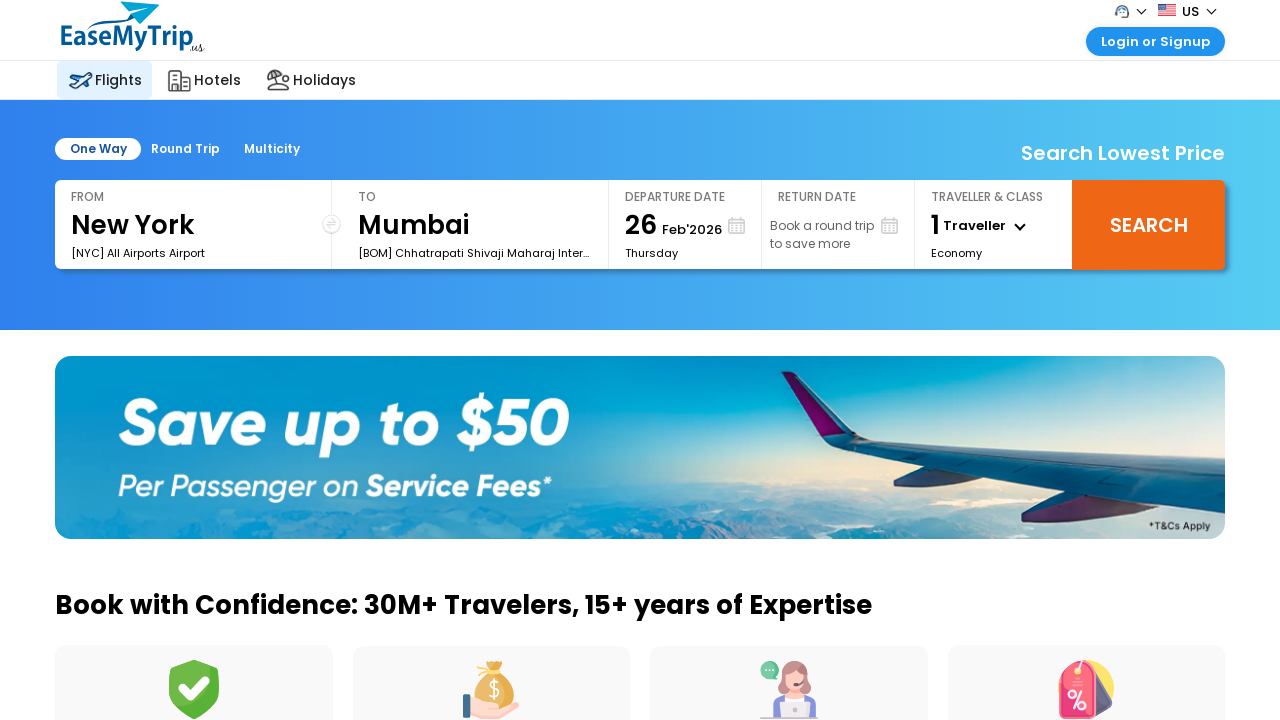

Pressed Enter to dismiss/accept the notification popup
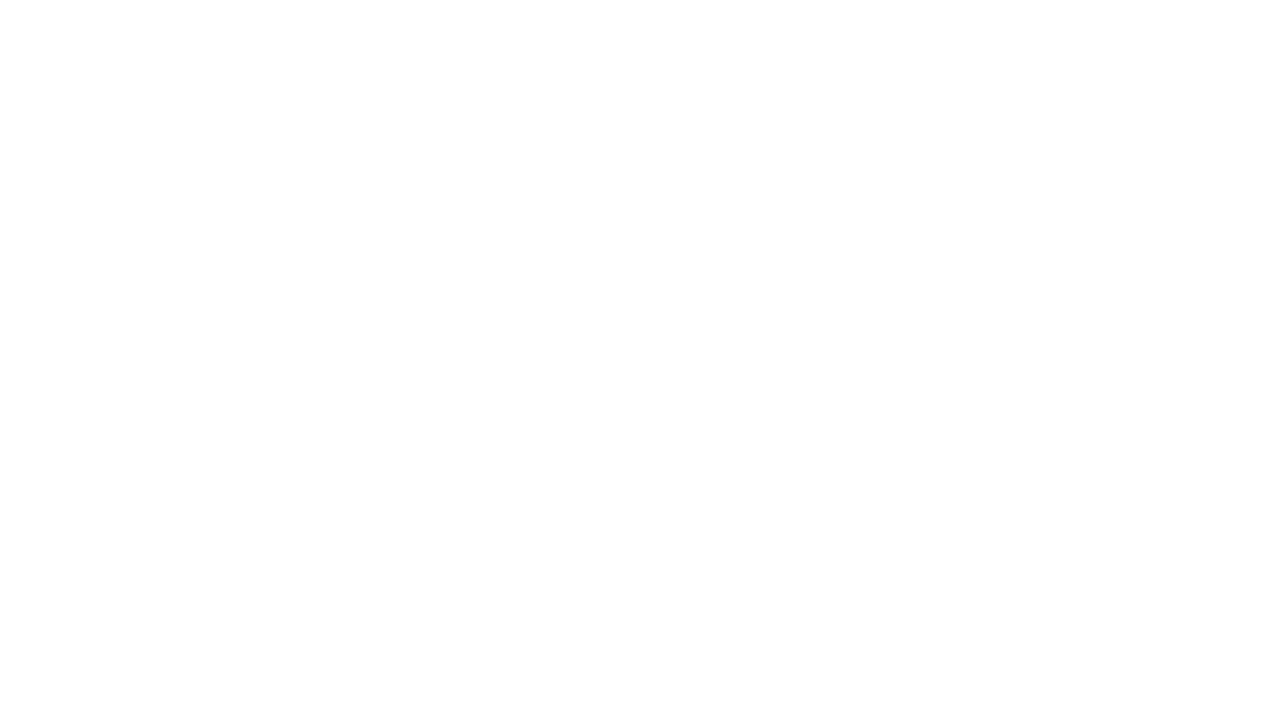

Waited 1 second after notification dismissal
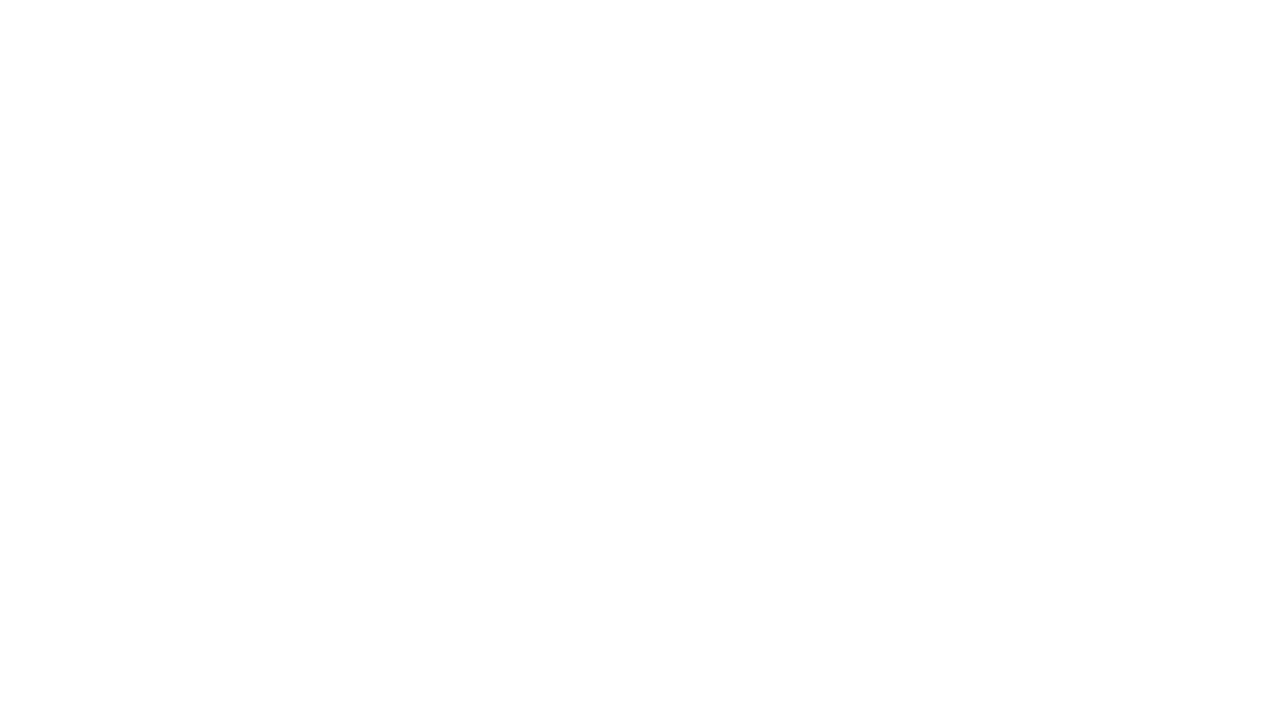

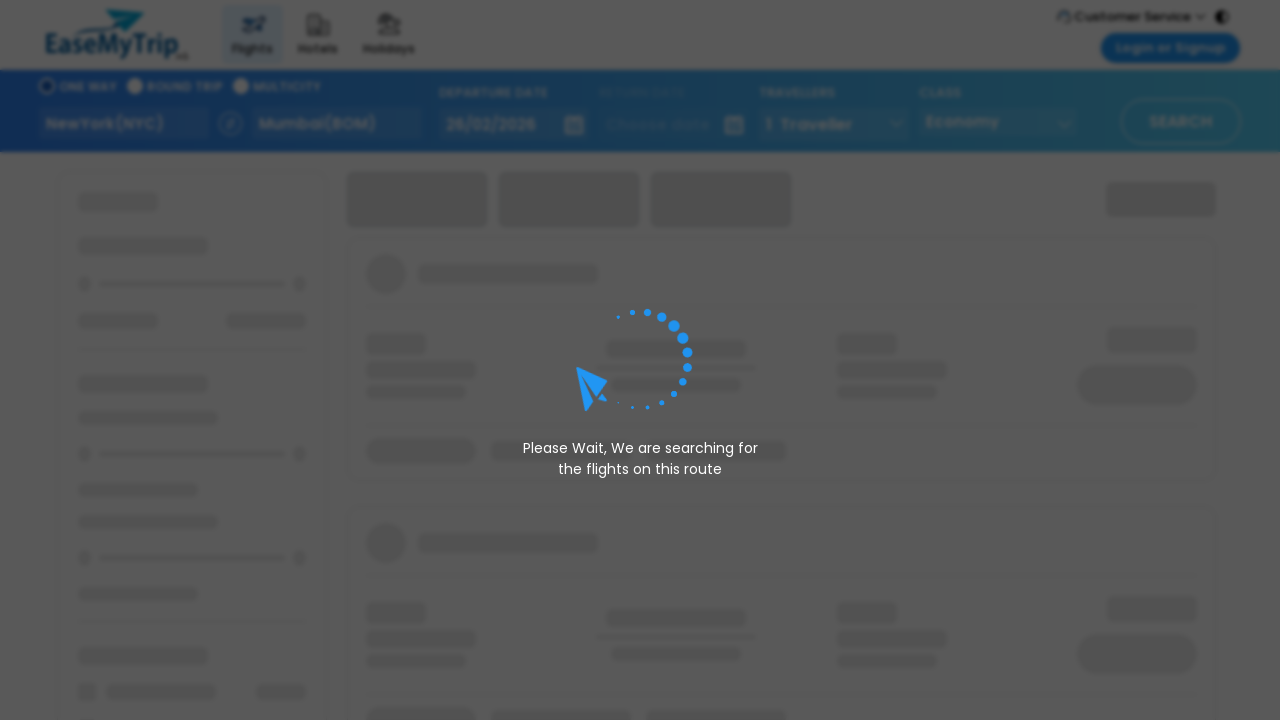